Tests radio button selection by finding a group of radio buttons and clicking the one with value "Cheese"

Starting URL: http://www.echoecho.com/htmlforms10.htm

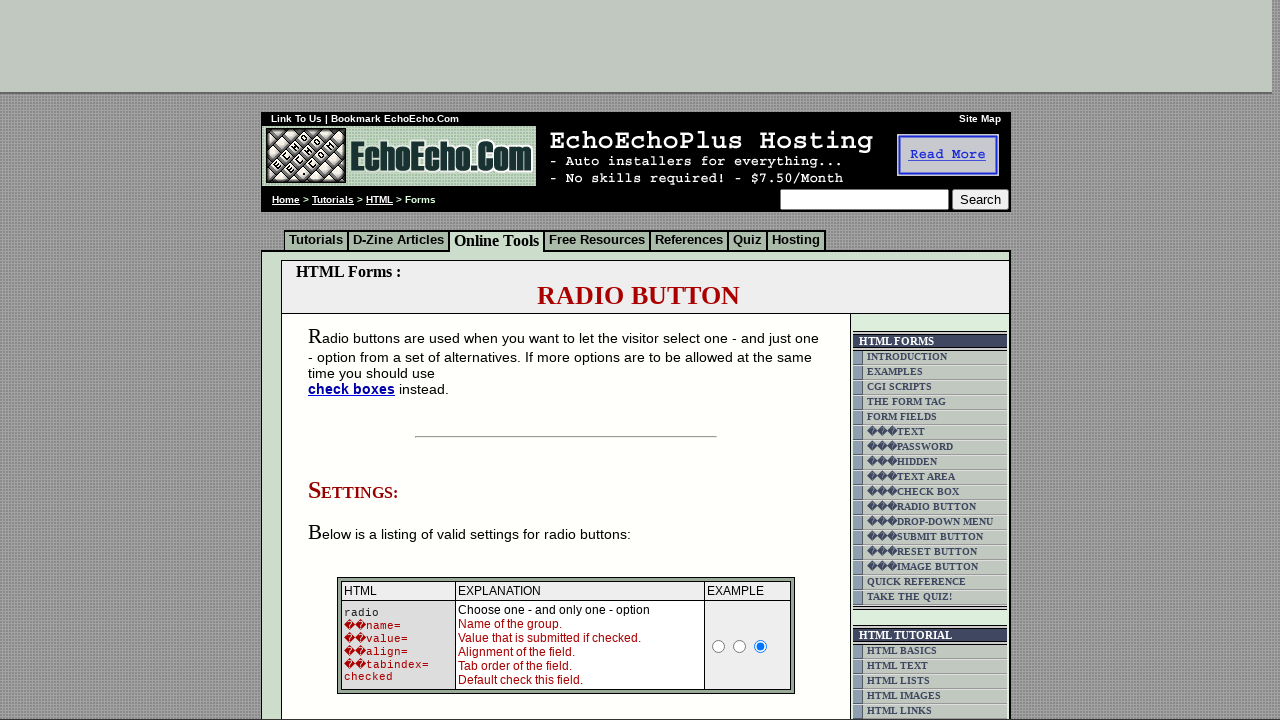

Located radio button group 'group1'
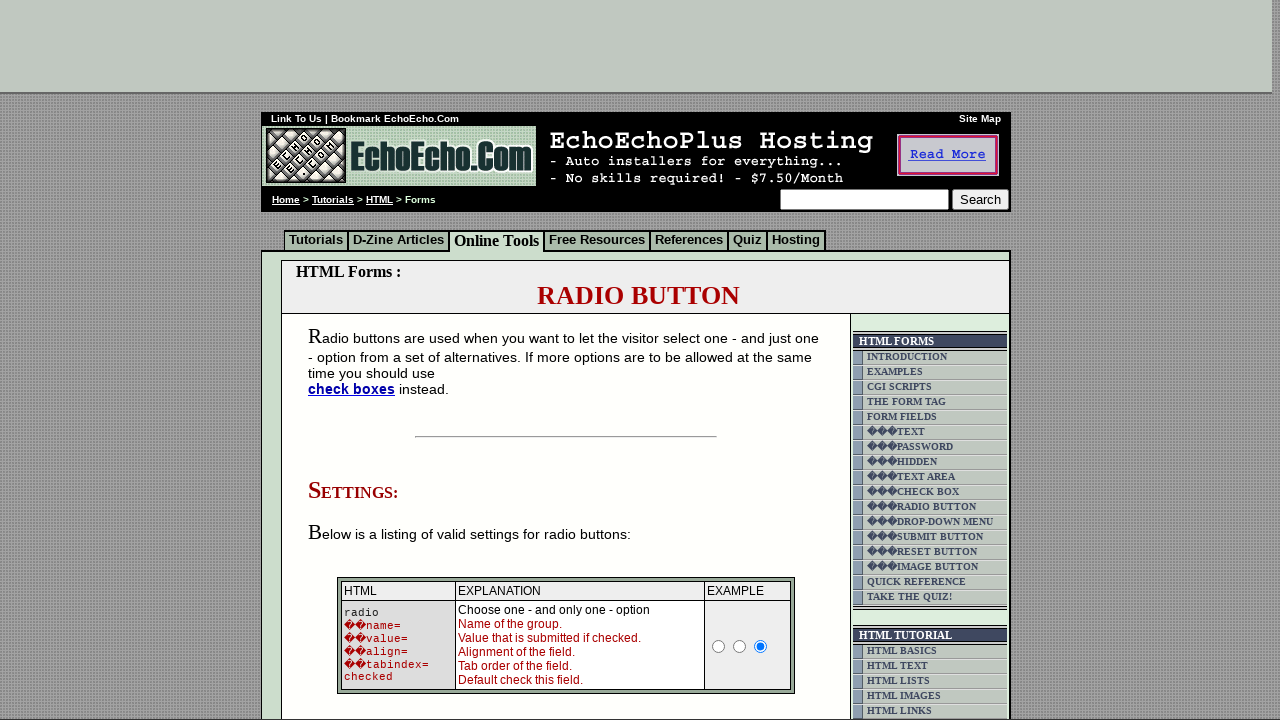

Found 3 radio buttons in the group
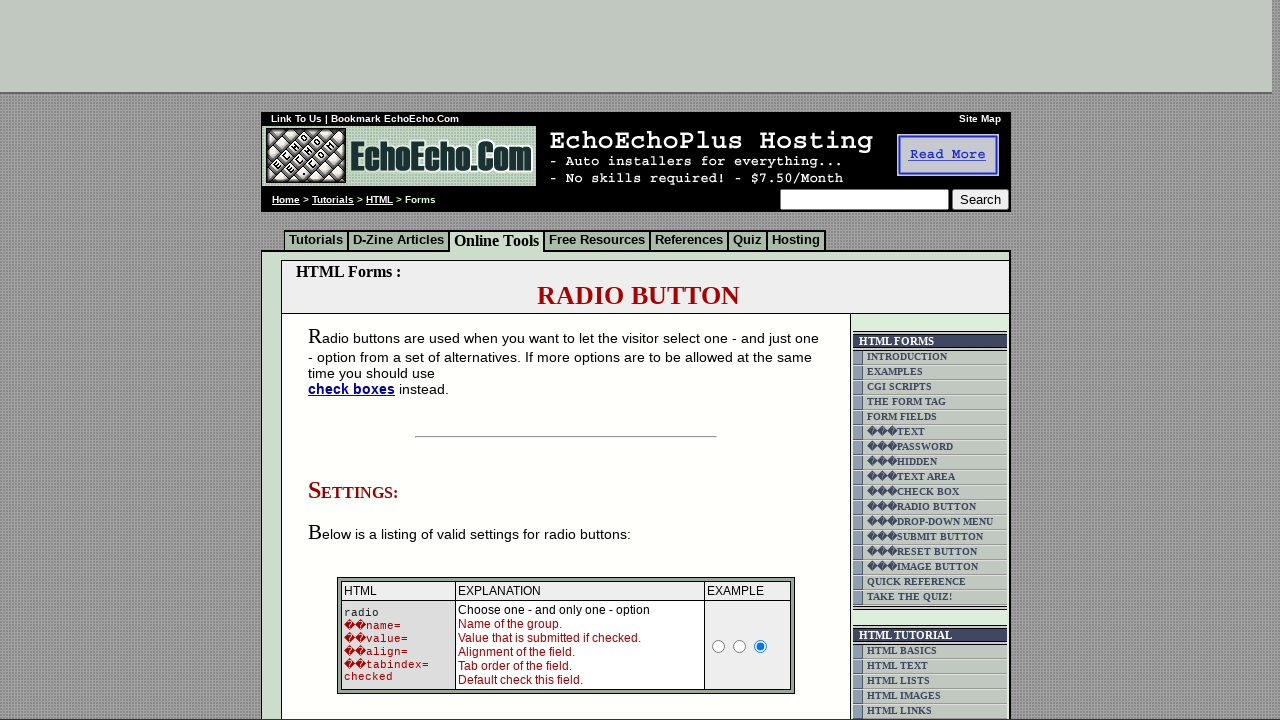

Retrieved value 'Milk' from radio button 1
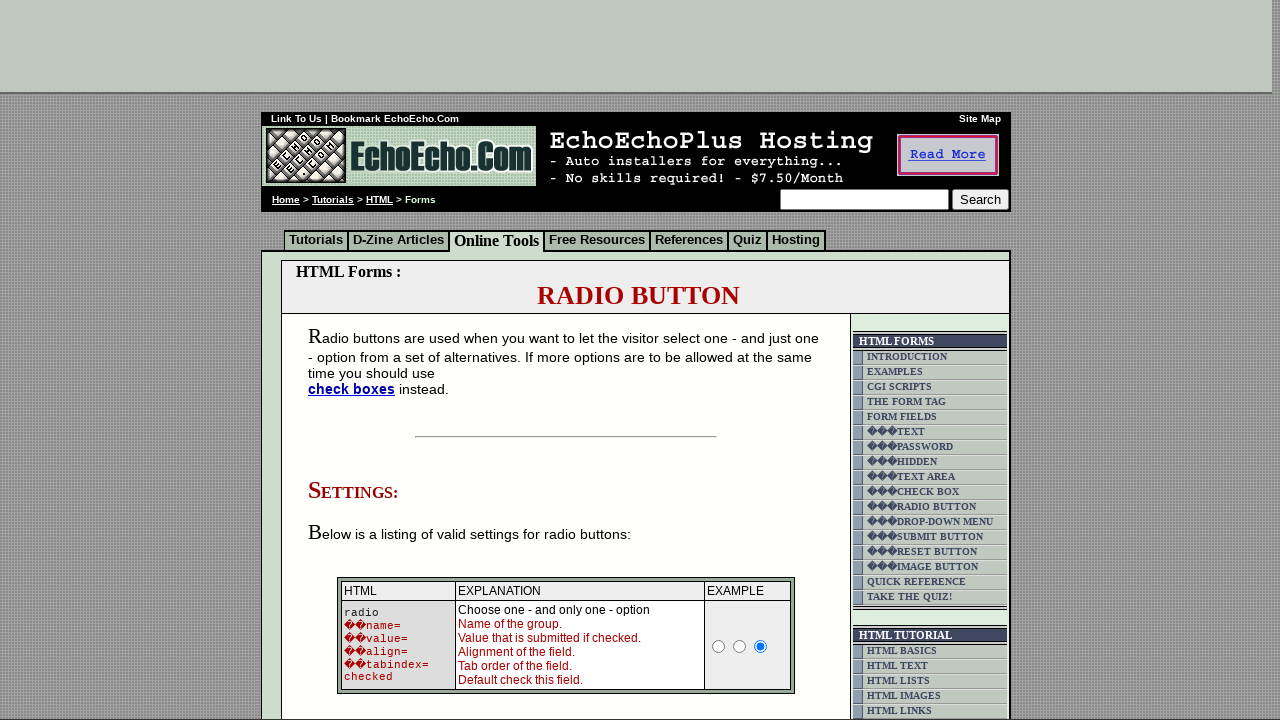

Retrieved value 'Butter' from radio button 2
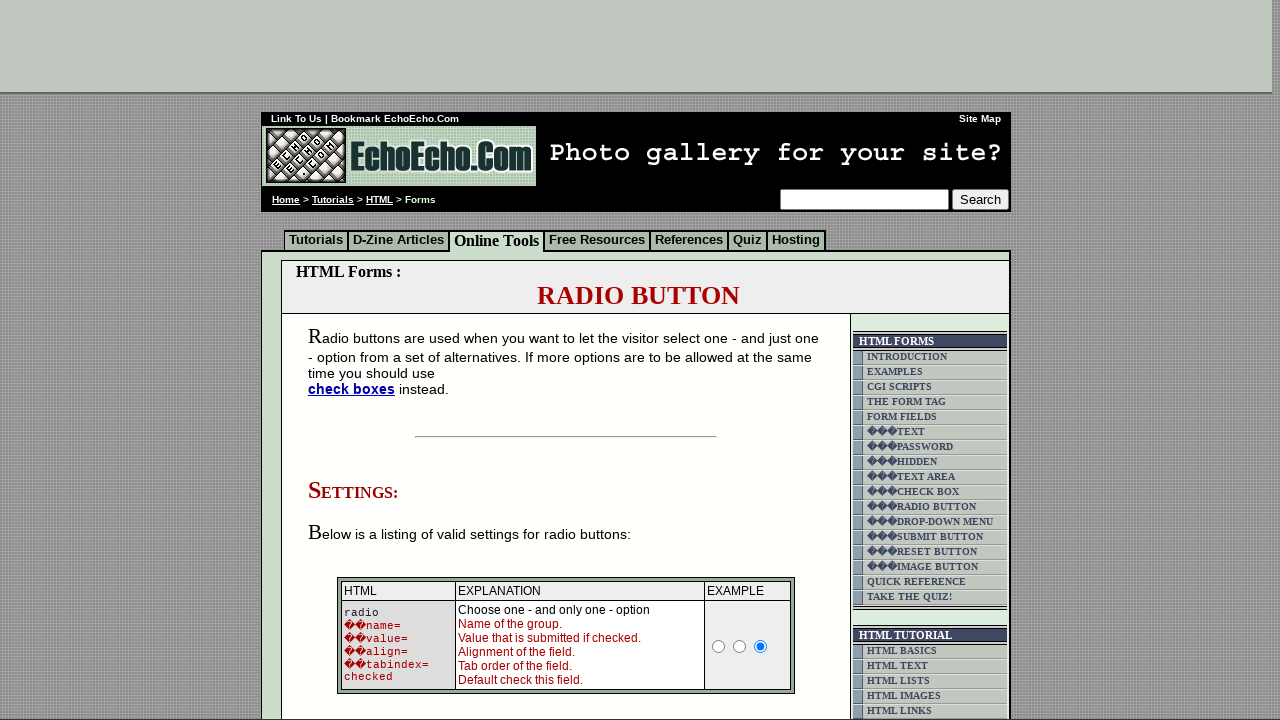

Retrieved value 'Cheese' from radio button 3
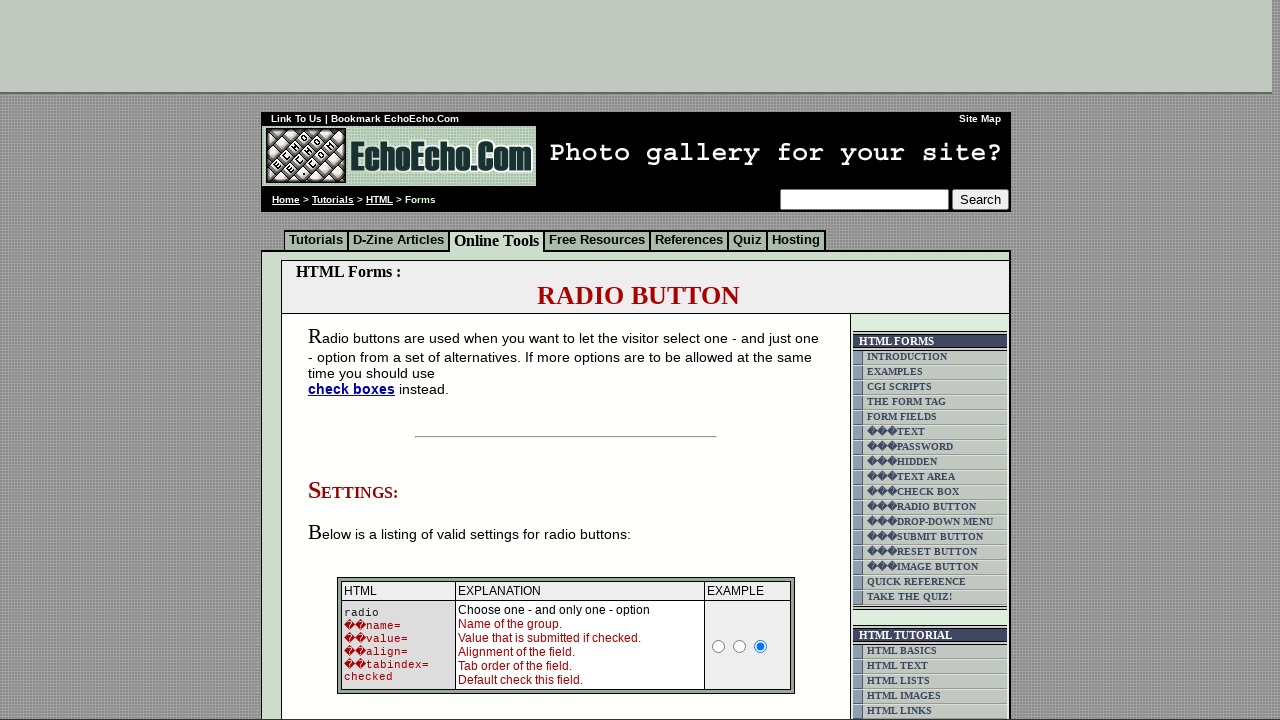

Clicked radio button with value 'Cheese' at (356, 360) on xpath=//input[@name='group1'] >> nth=2
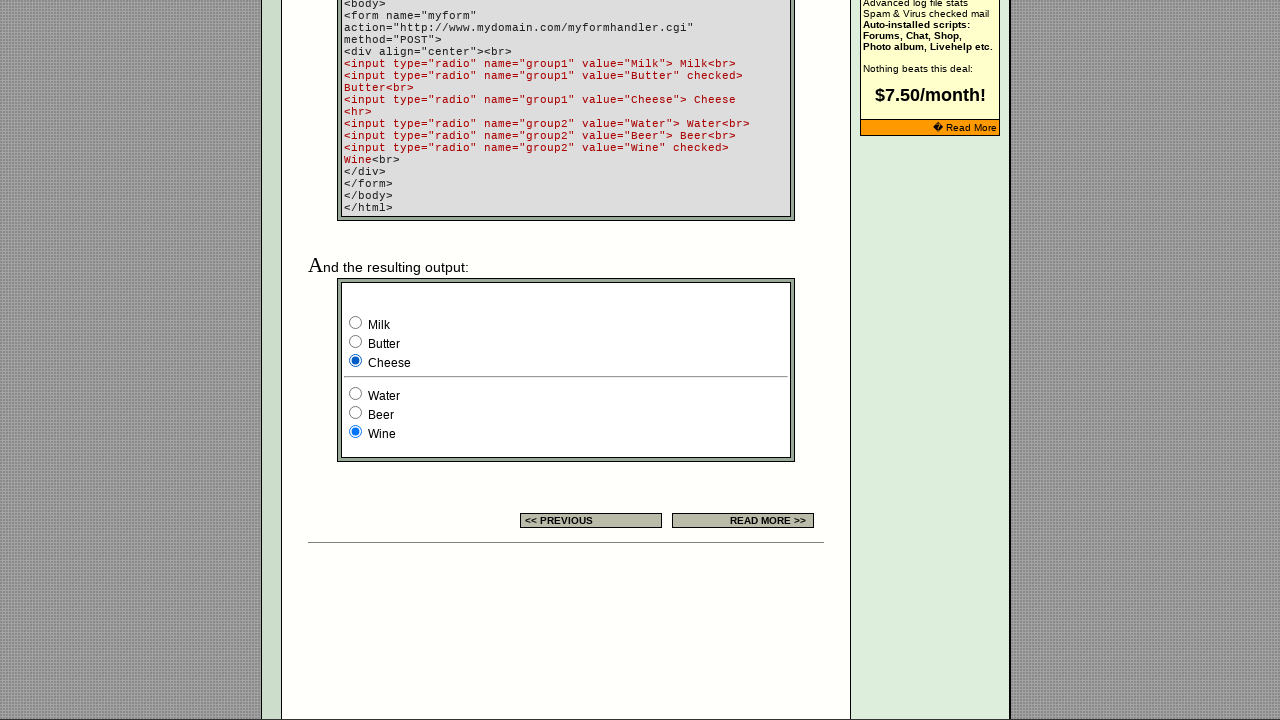

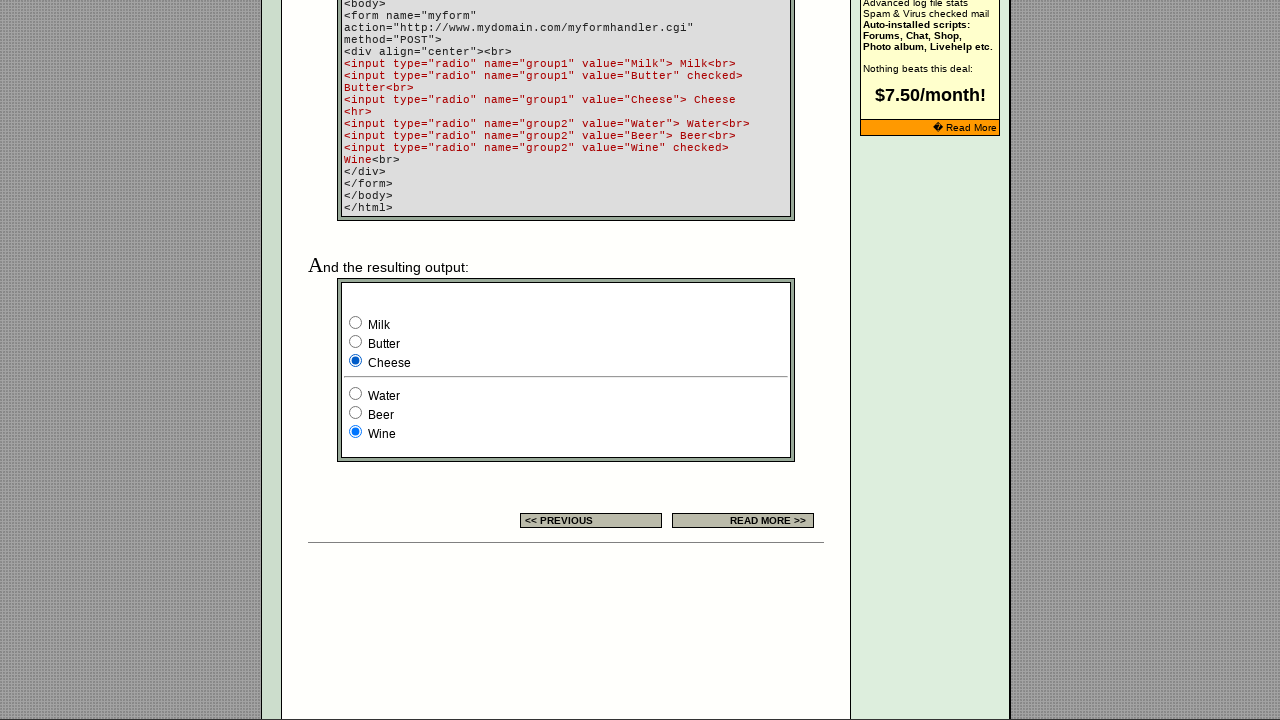